Tests character validation form with a long password containing a special character

Starting URL: https://testpages.eviltester.com/styled/apps/7charval/simple7charvalidation.html

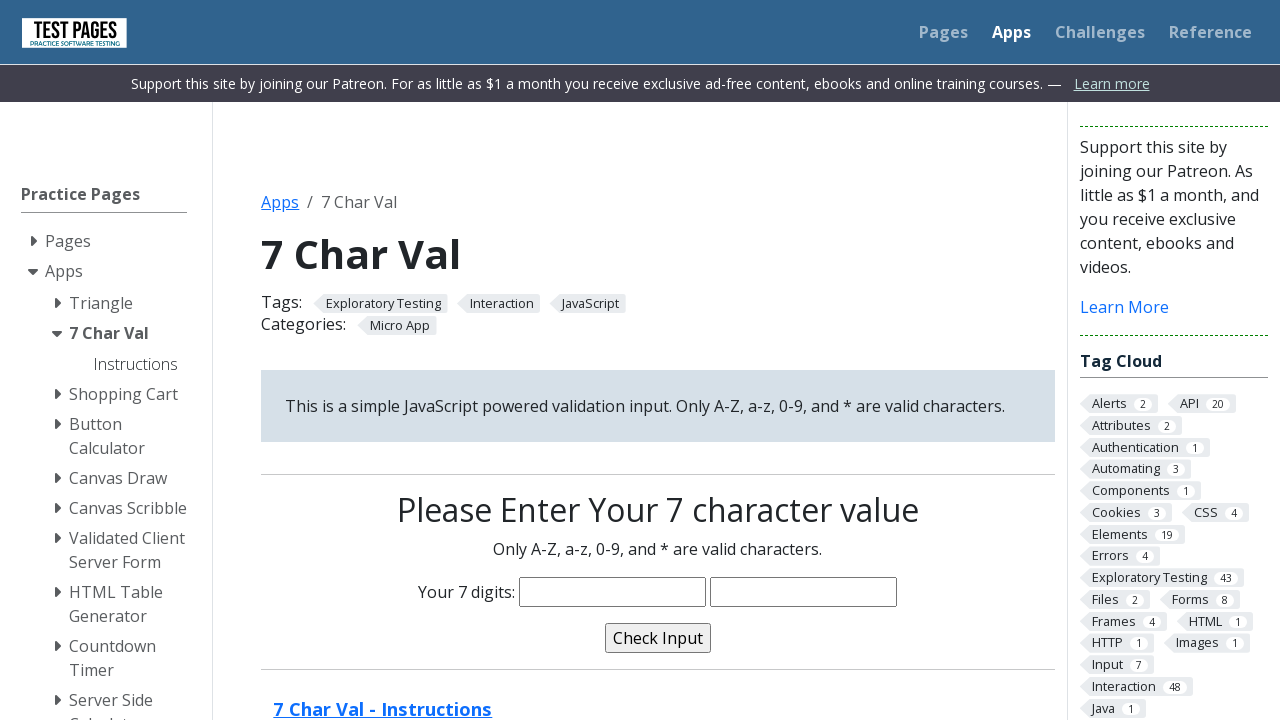

Filled characters field with long password 'MBijkdRima!t4' containing special character on input[name='characters']
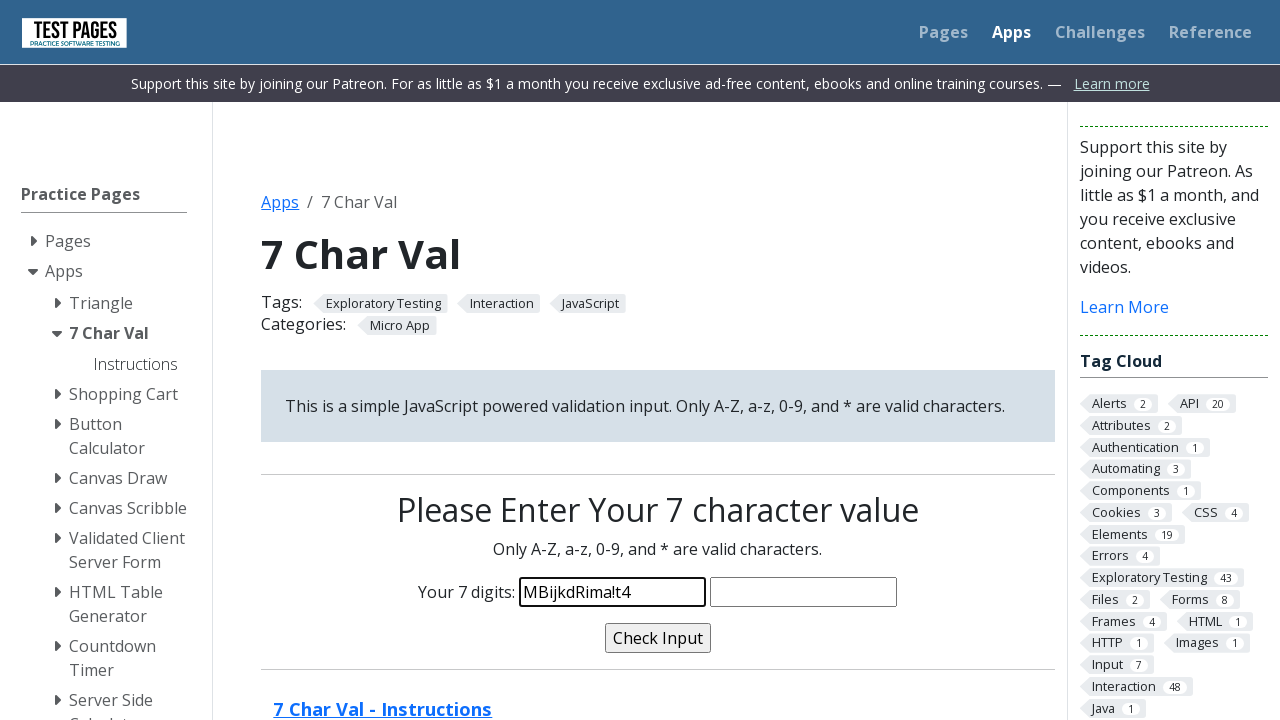

Clicked validate button to test password at (658, 638) on input[name='validate']
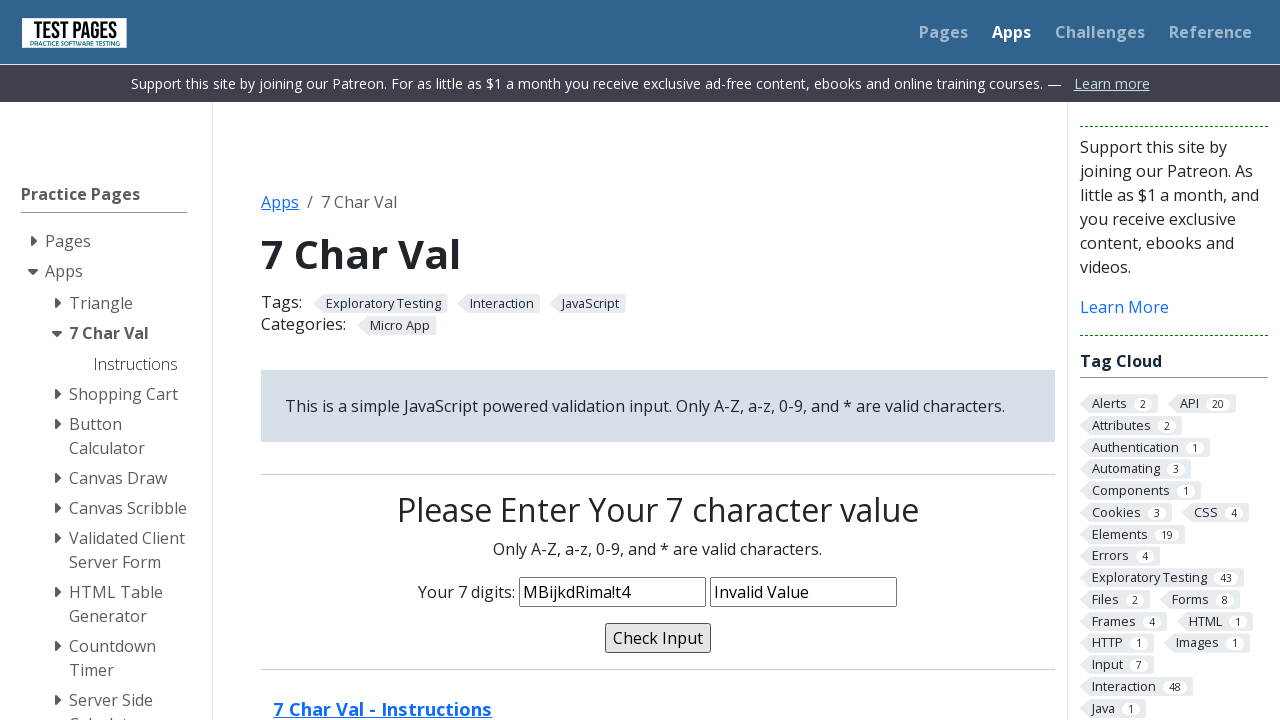

Validation message appeared on the page
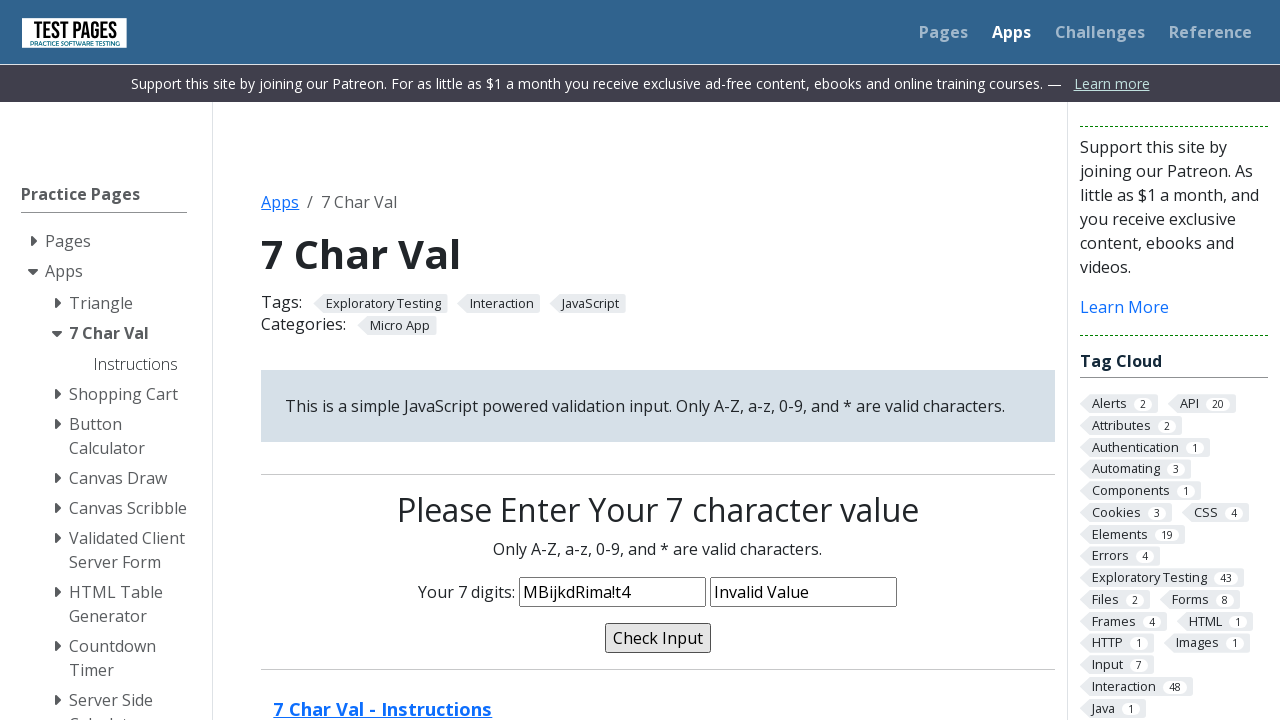

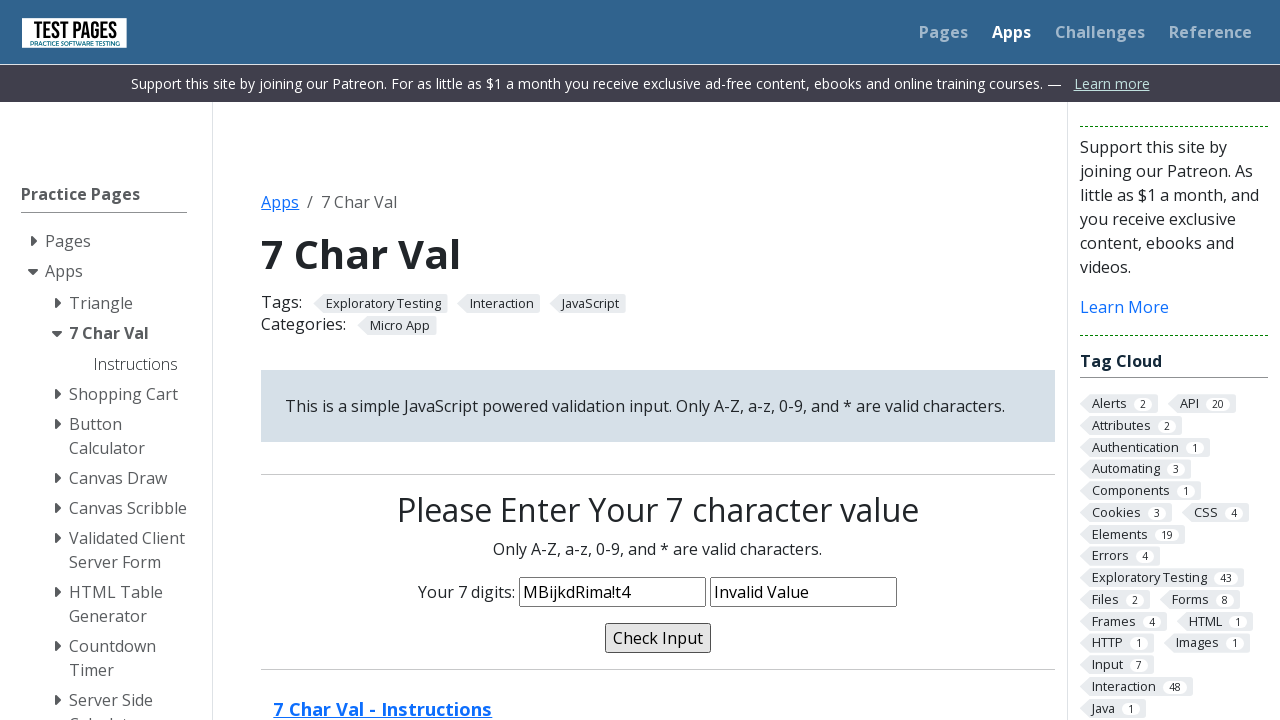